Tests a text box demo form by filling in user name, email, current address, and permanent address fields, then submitting the form.

Starting URL: https://demoqa.com/text-box/

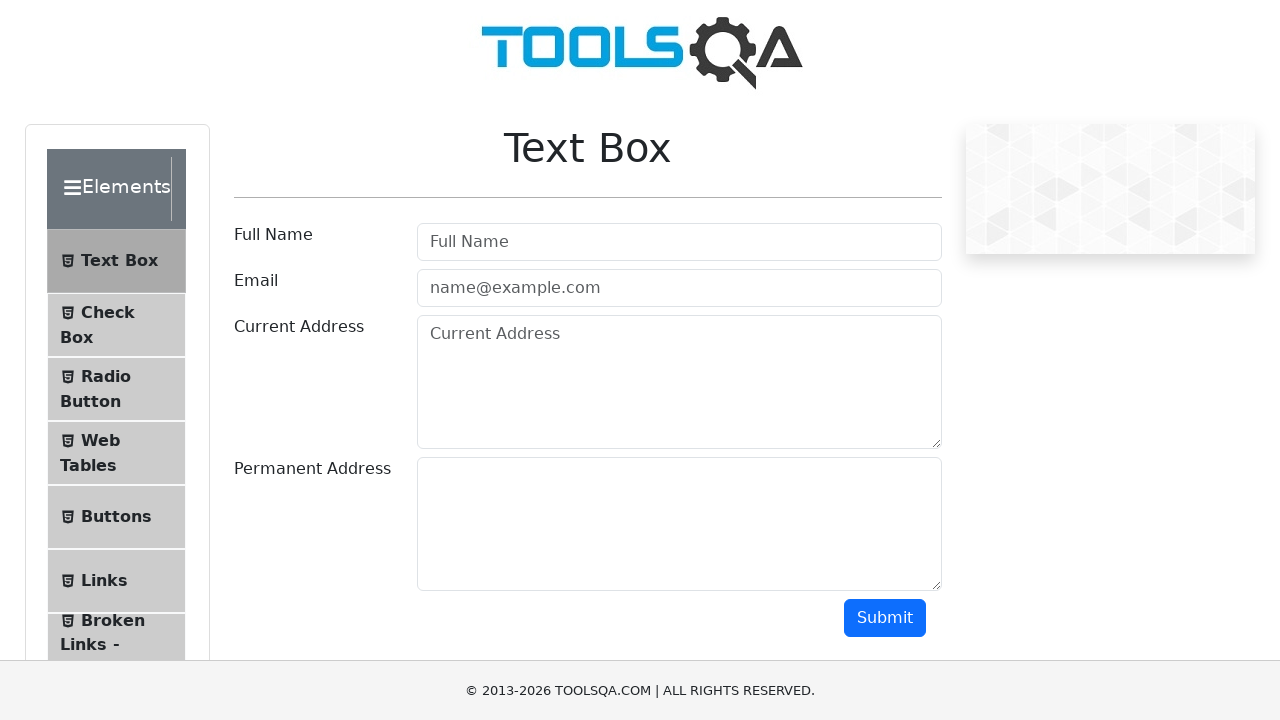

Filled user name field with 'John Peterson' on #userName
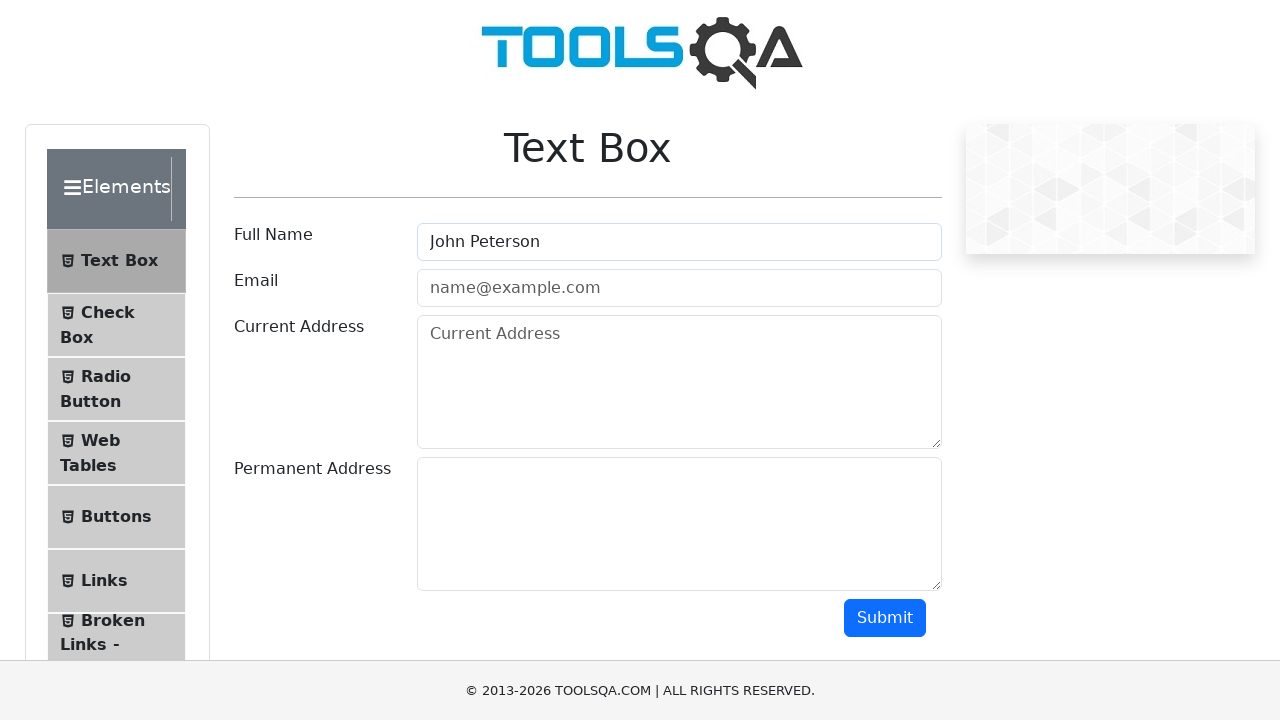

Filled email field with 'john.peterson@testmail.com' on #userEmail
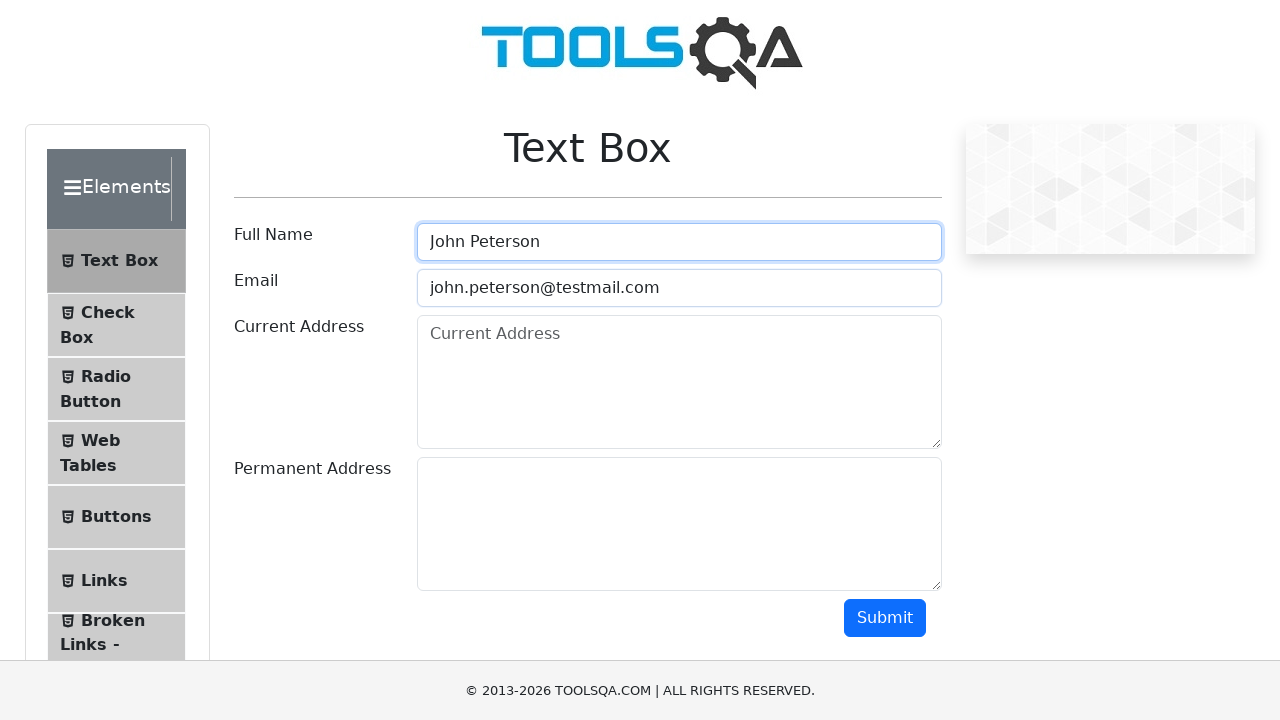

Filled current address field with '742 Evergreen Terrace, Springfield, IL' on #currentAddress
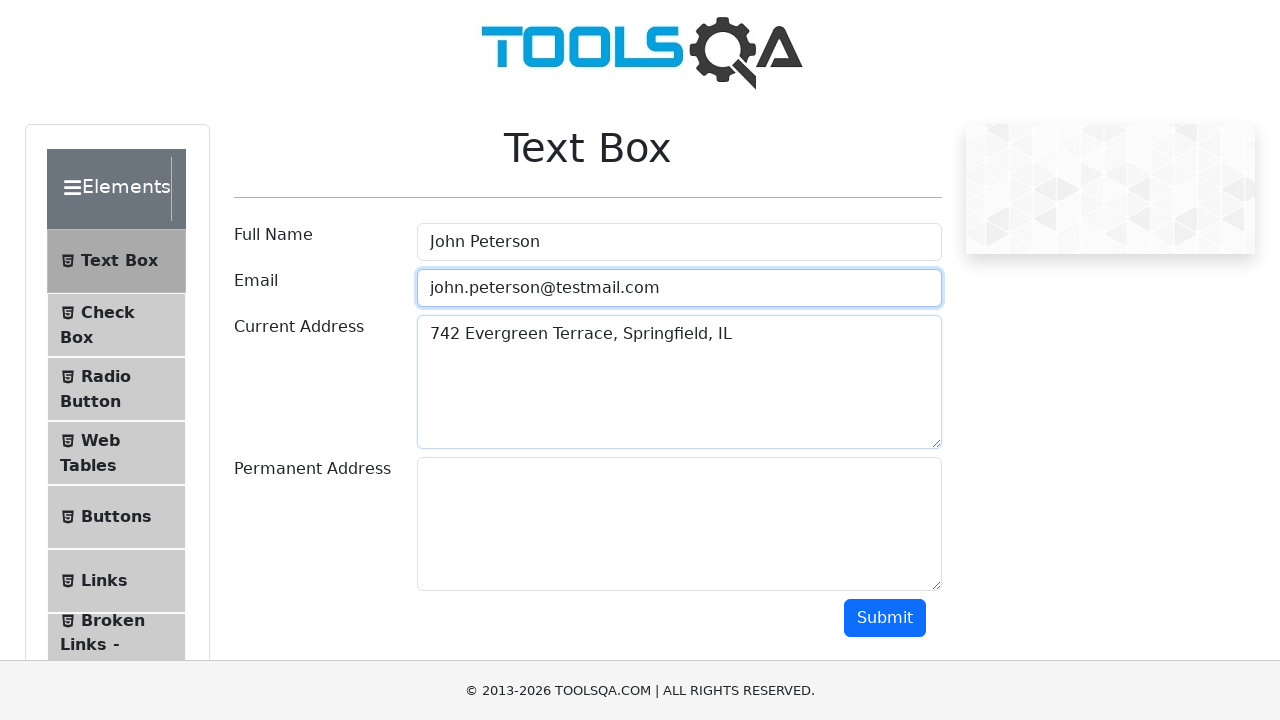

Filled permanent address field with '1600 Pennsylvania Avenue NW, Washington, DC' on #permanentAddress
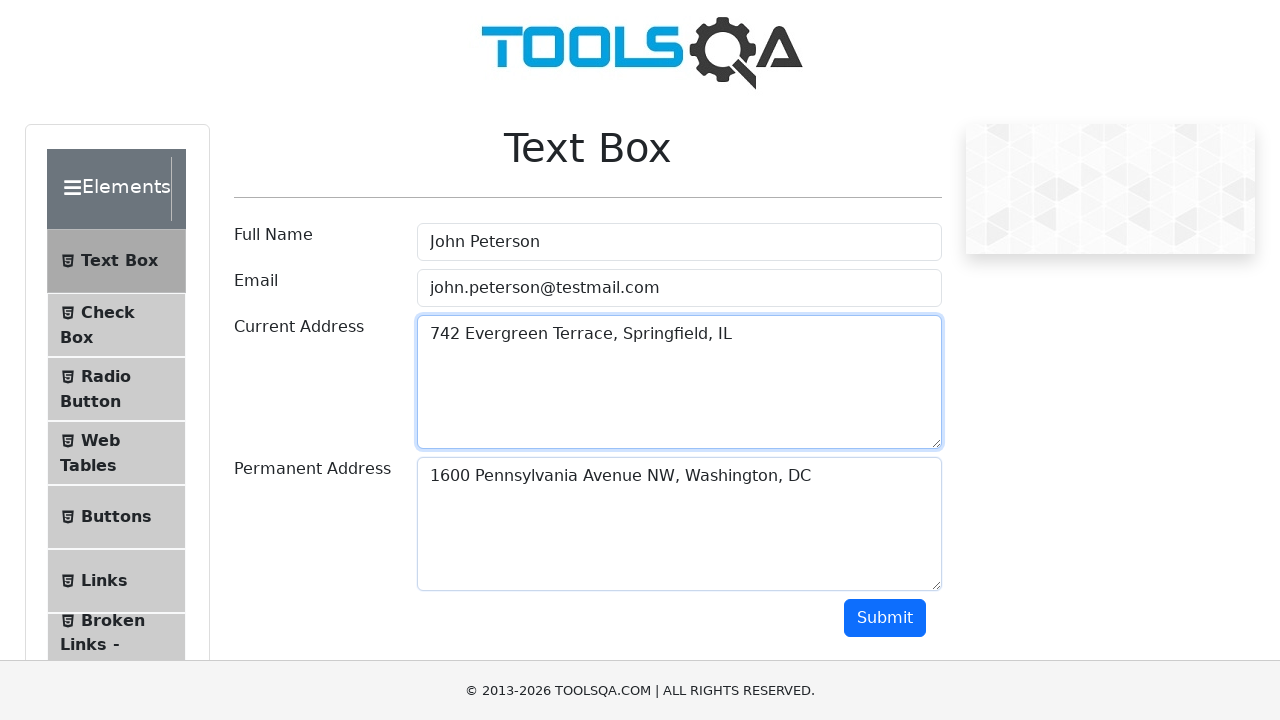

Clicked submit button to submit the form at (885, 618) on #submit
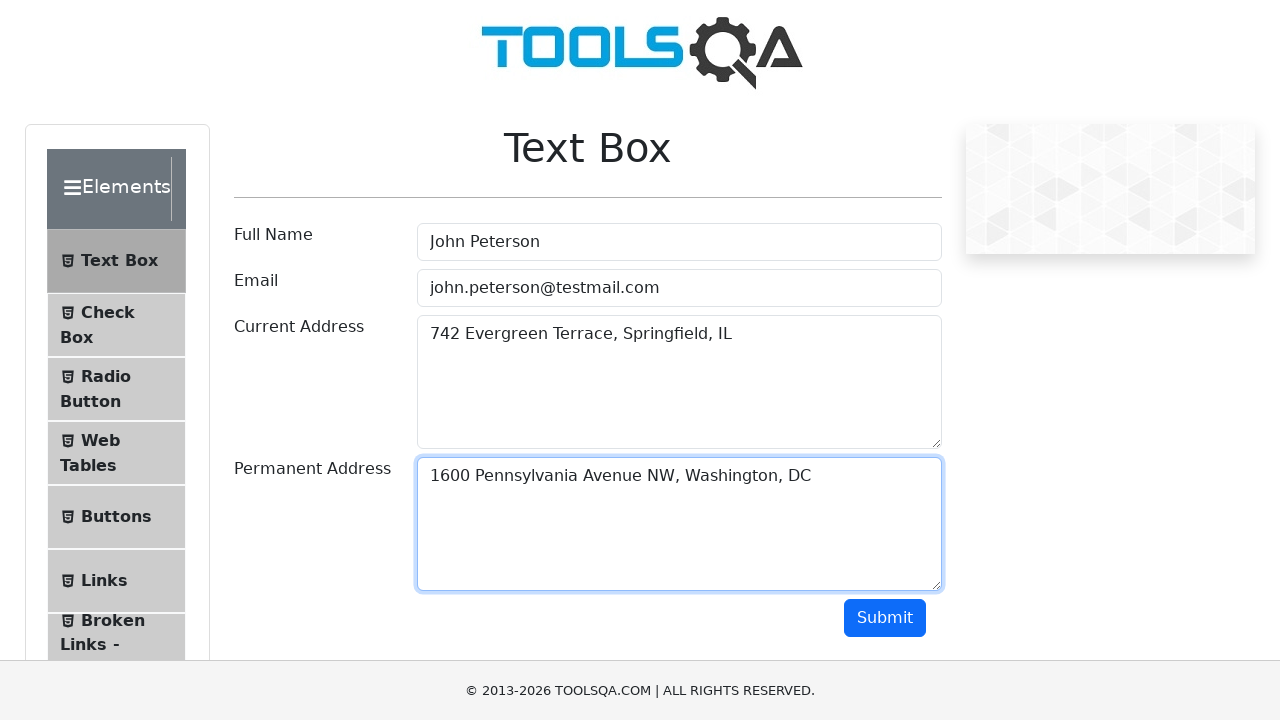

Form submission output appeared
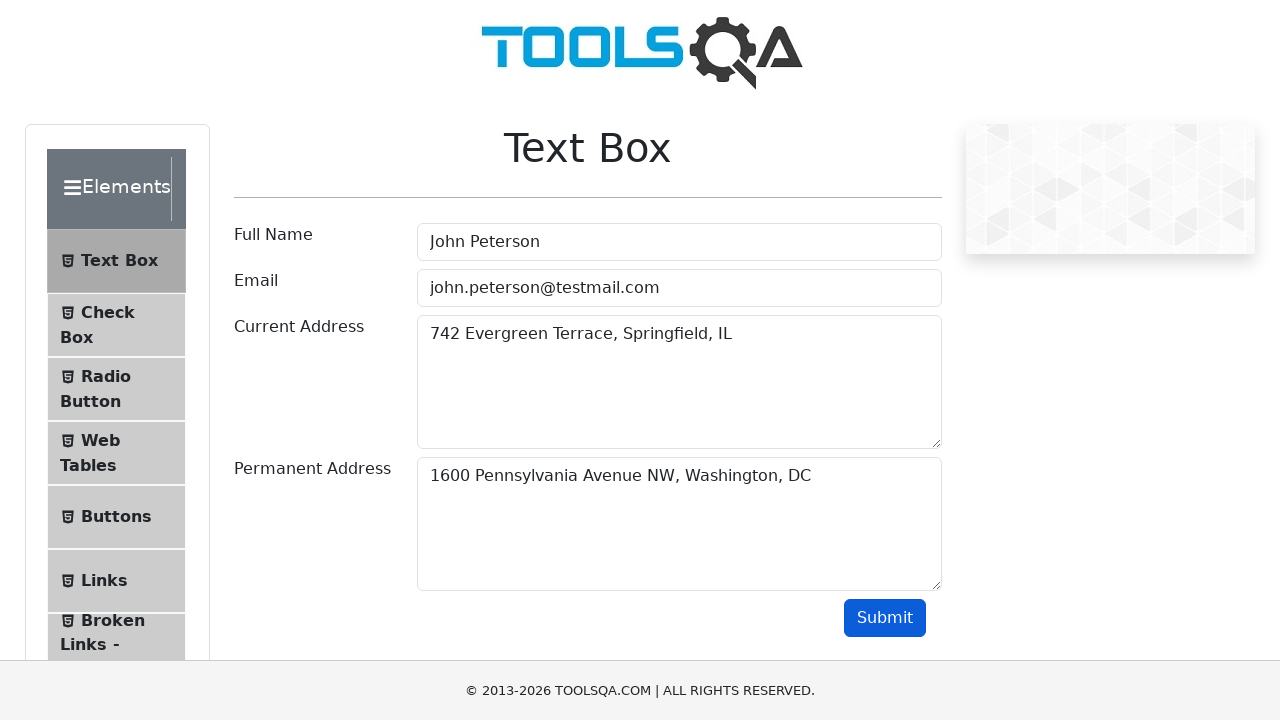

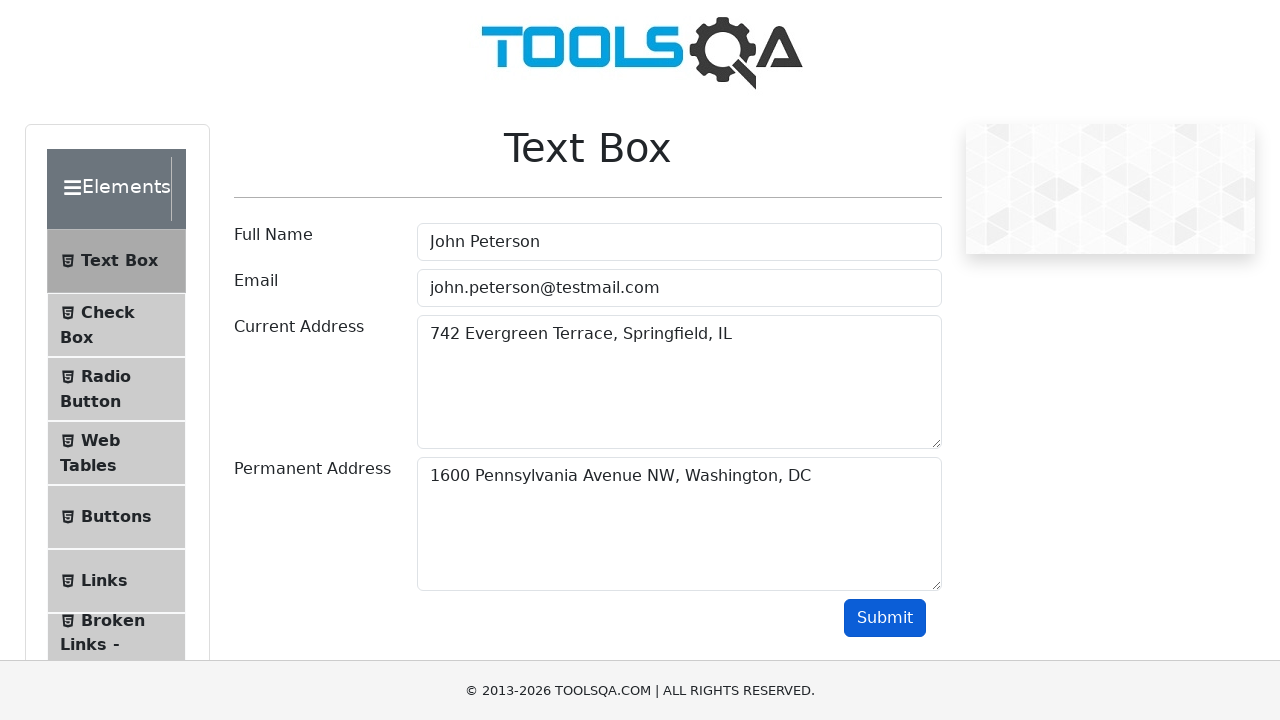